Tests React Semantic UI dropdown selection by selecting multiple different options (Matt, Christian, Jenny Hess) and verifying each selection is displayed correctly

Starting URL: https://react.semantic-ui.com/maximize/dropdown-example-selection/

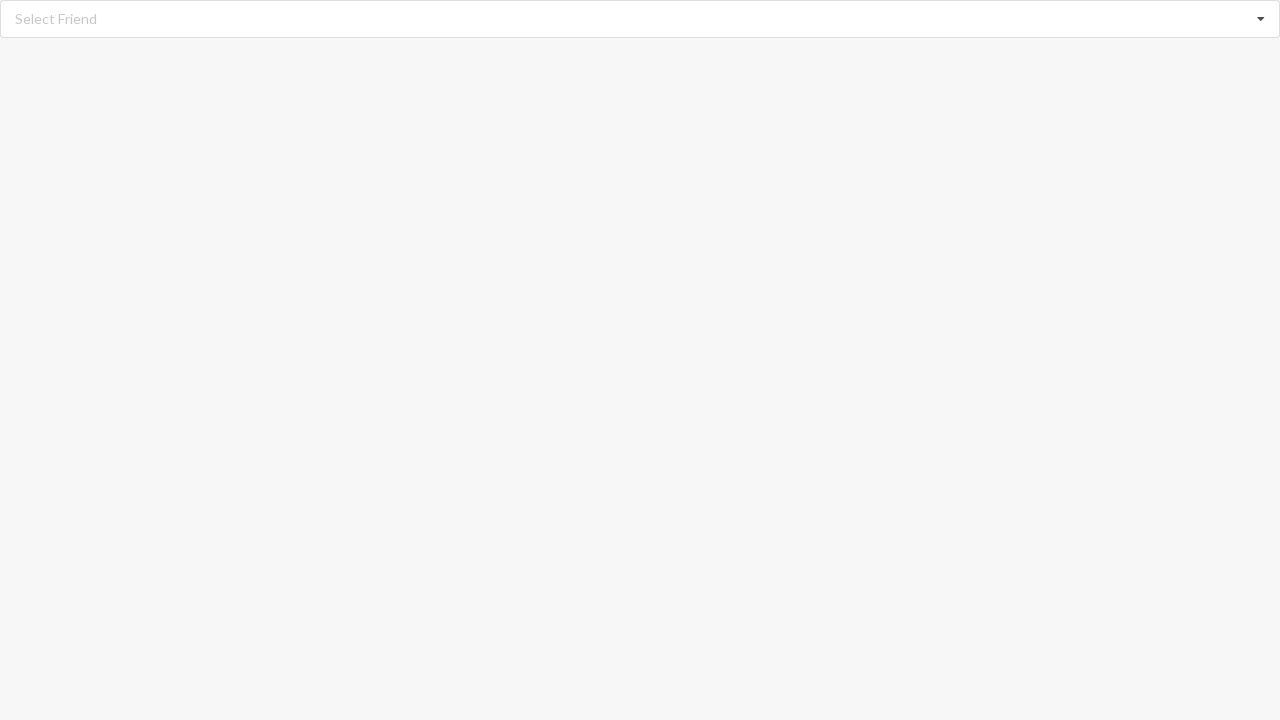

Clicked dropdown icon to open options at (1261, 19) on i.dropdown.icon
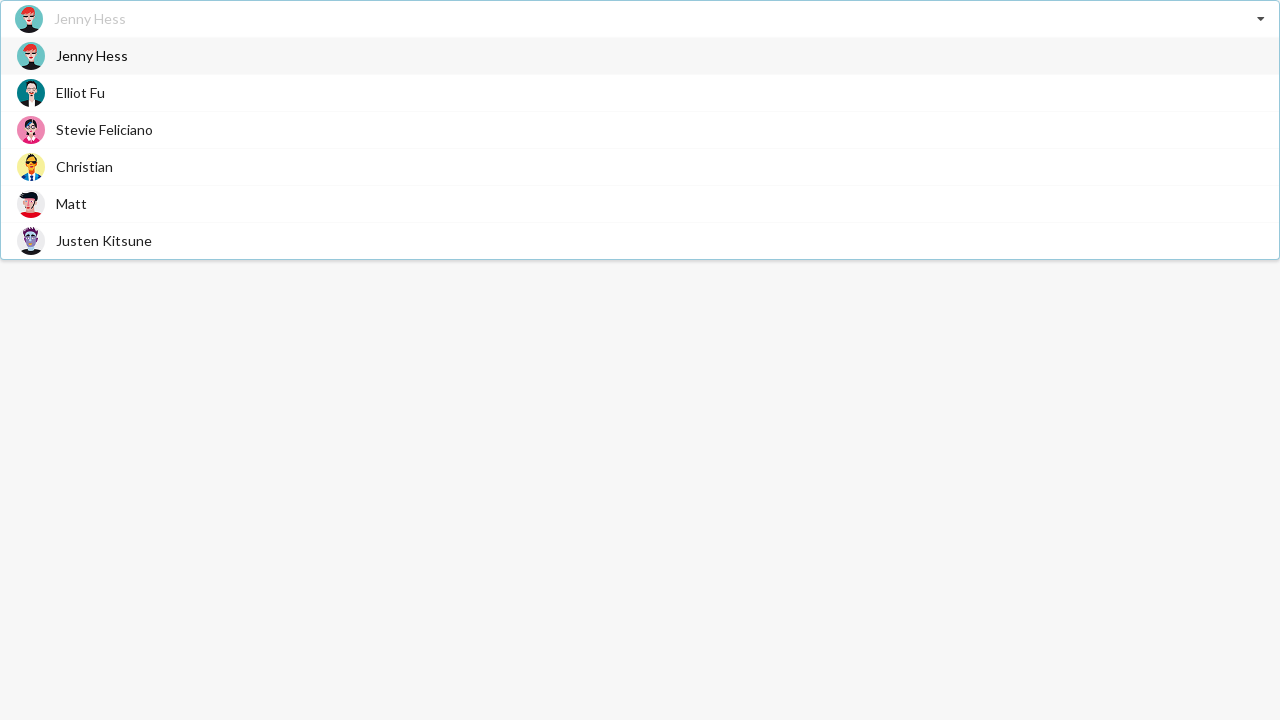

Dropdown menu loaded with options
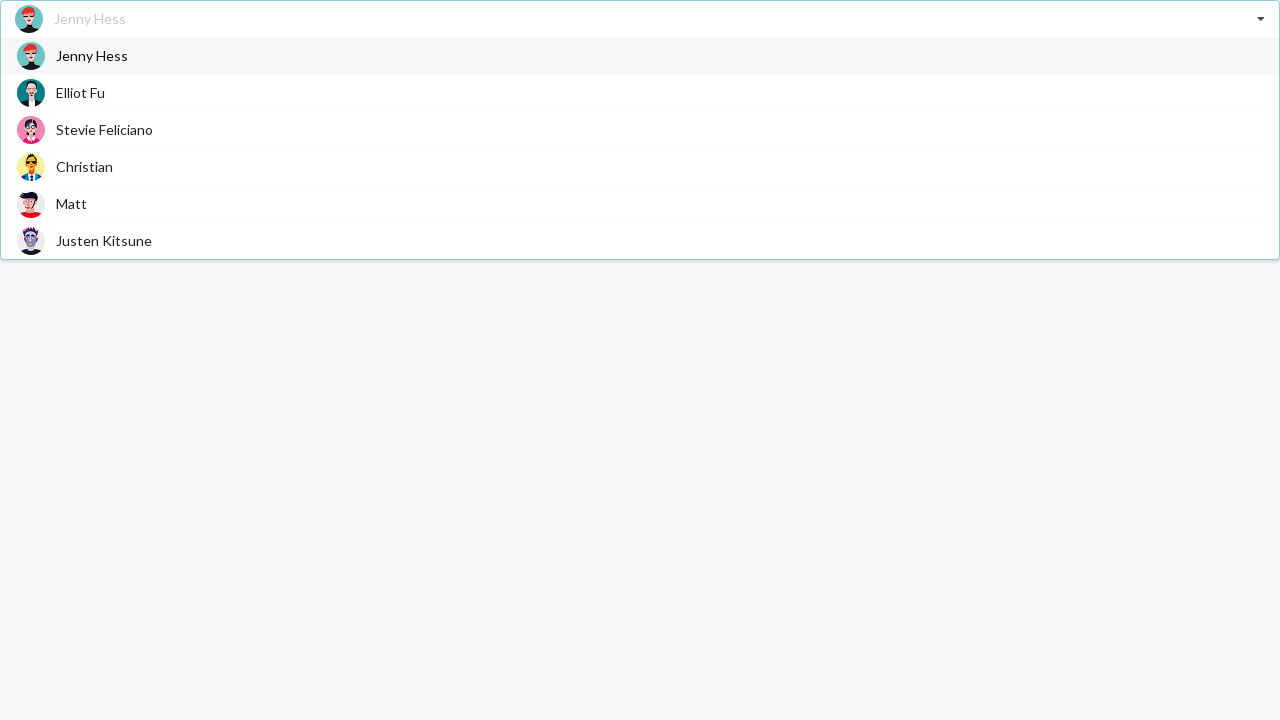

Selected 'Matt' from dropdown at (72, 204) on span.text:has-text('Matt')
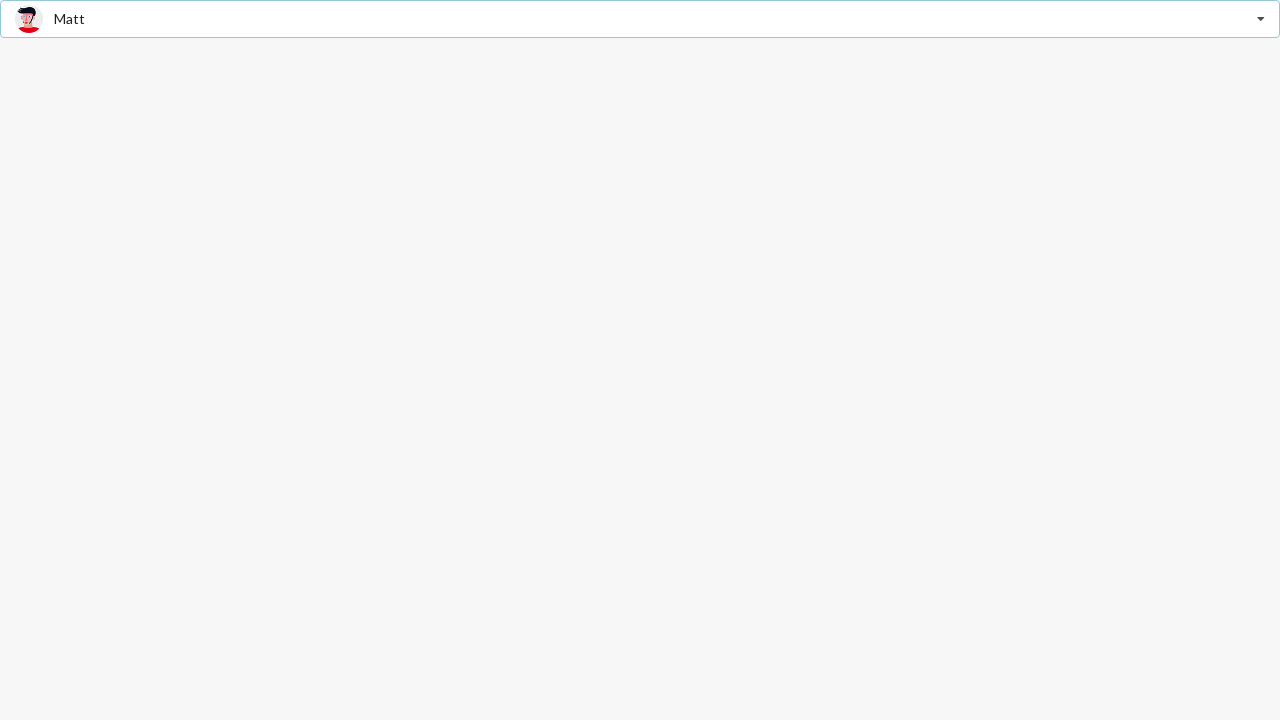

Verified 'Matt' is displayed as selected option
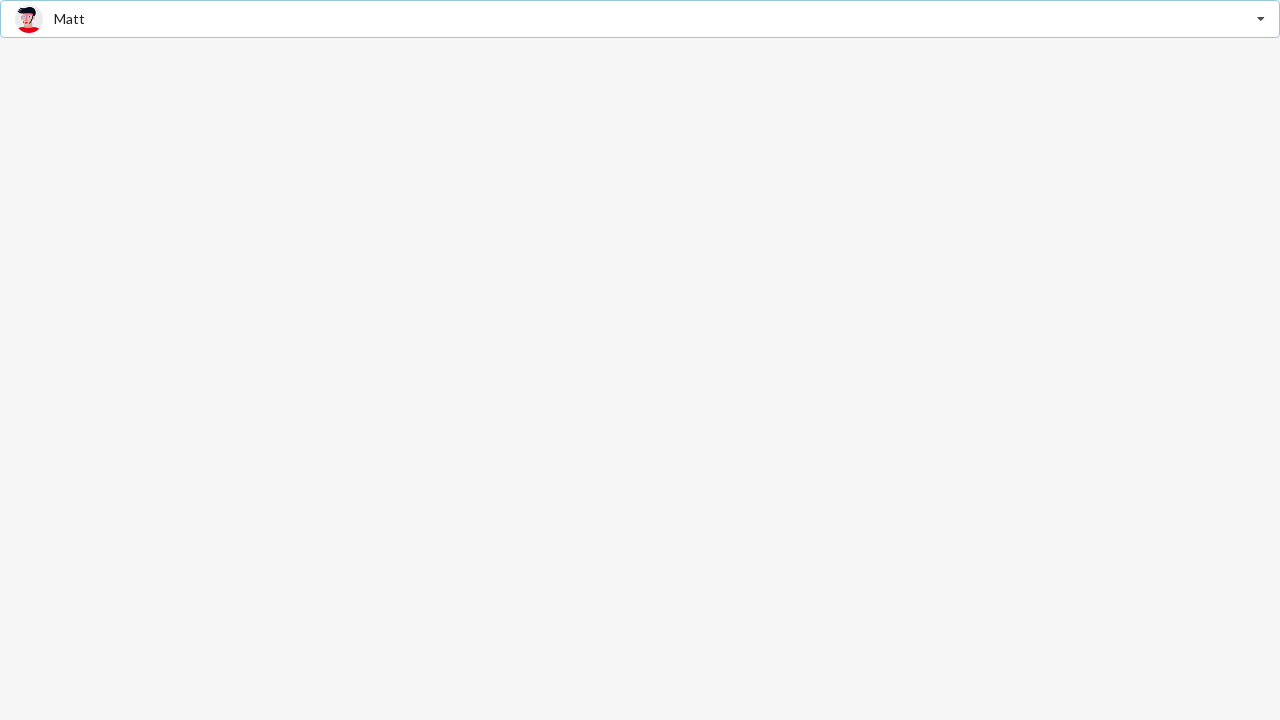

Clicked dropdown icon to open options again at (1261, 19) on i.dropdown.icon
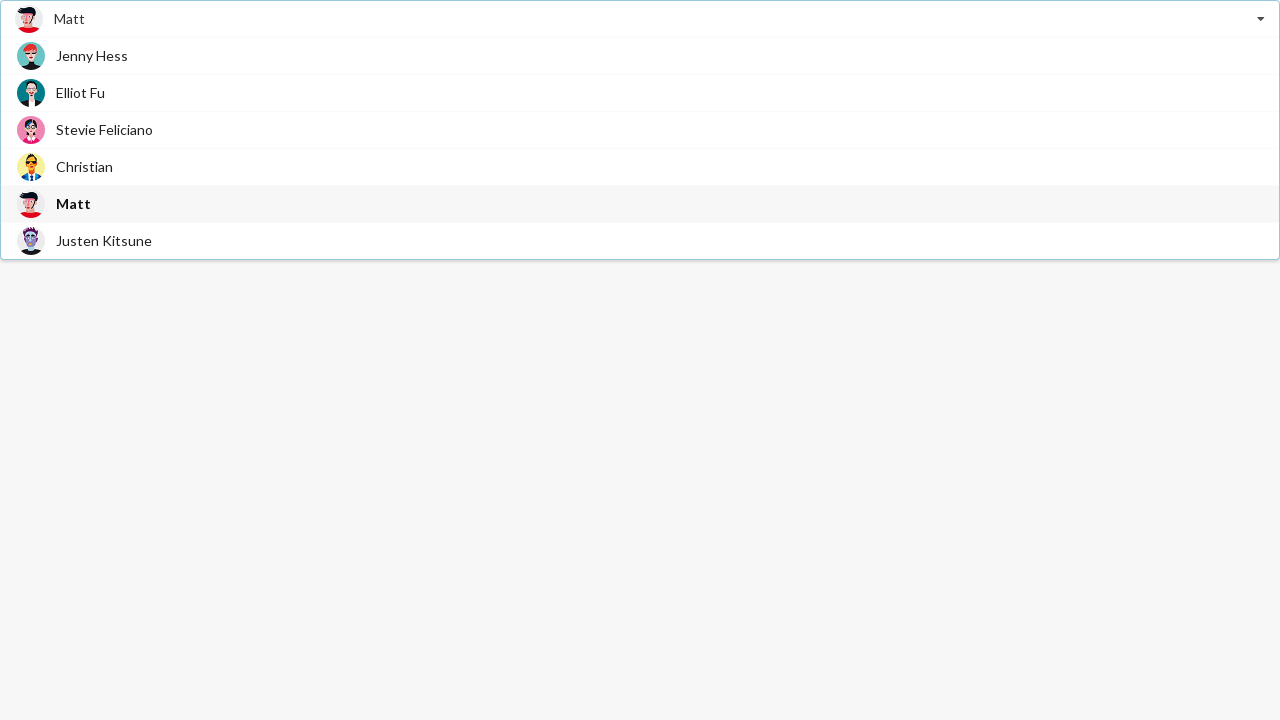

Dropdown menu loaded with options
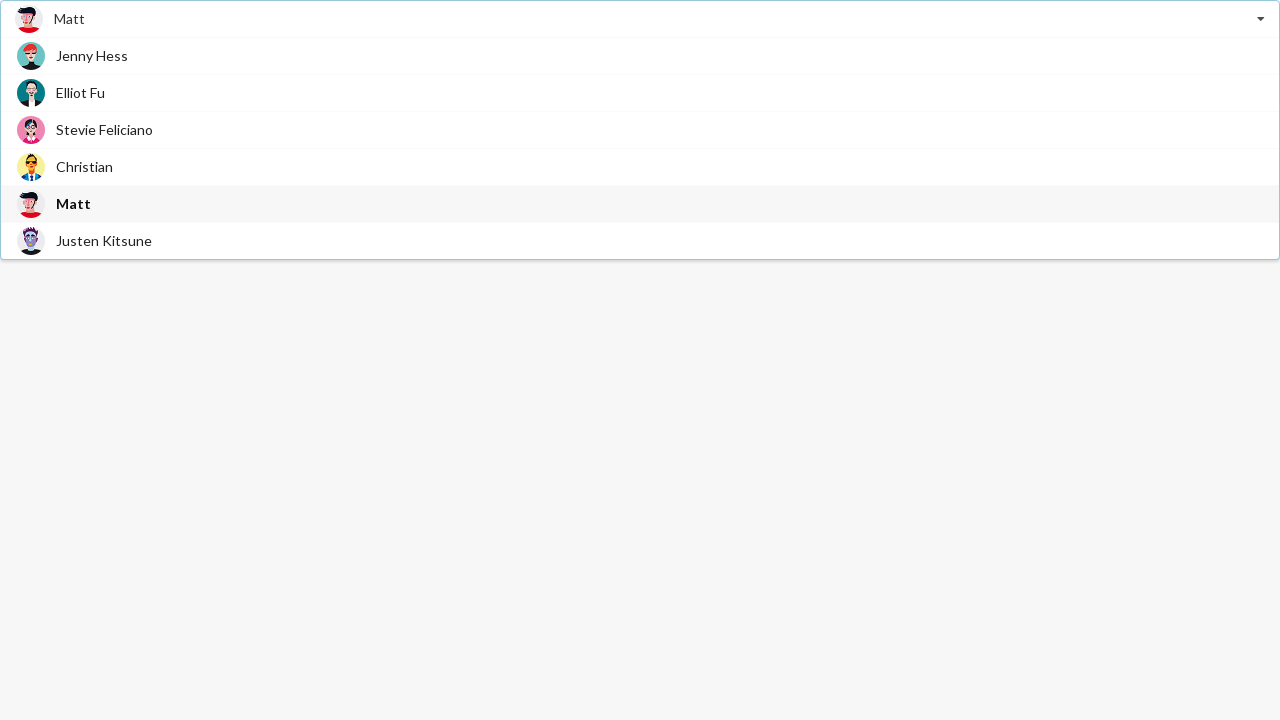

Selected 'Christian' from dropdown at (84, 166) on span.text:has-text('Christian')
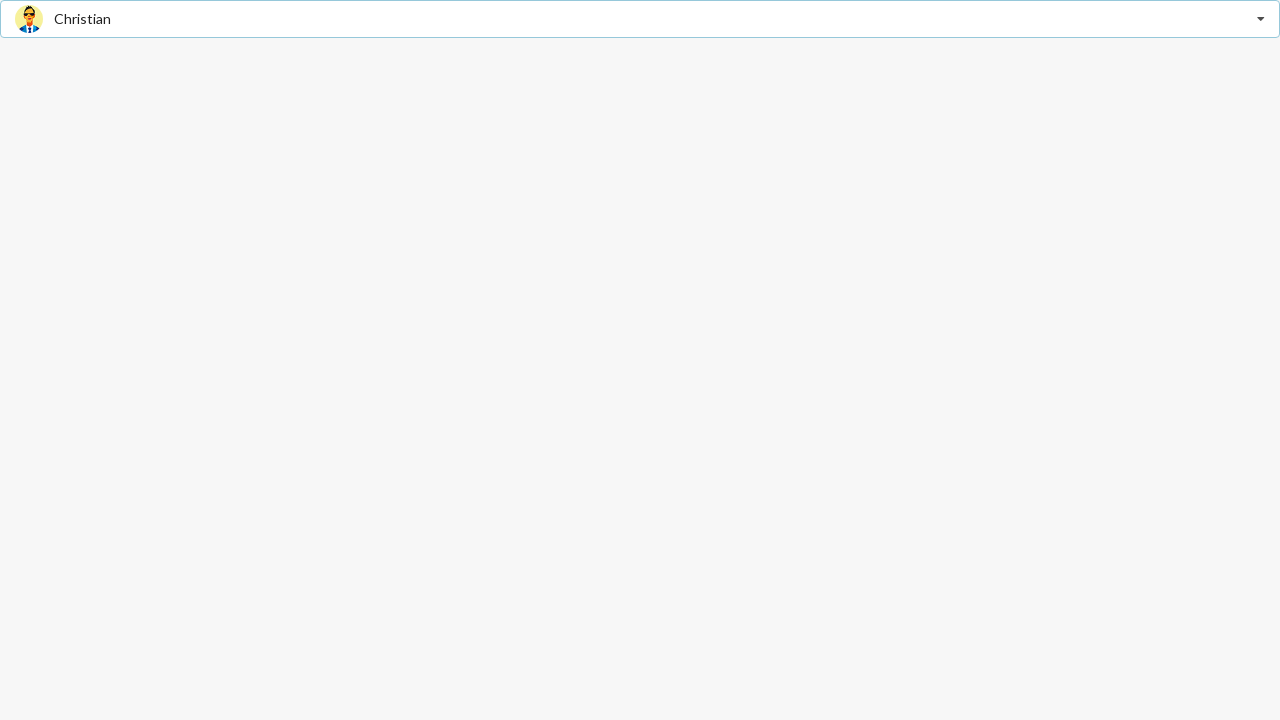

Verified 'Christian' is displayed as selected option
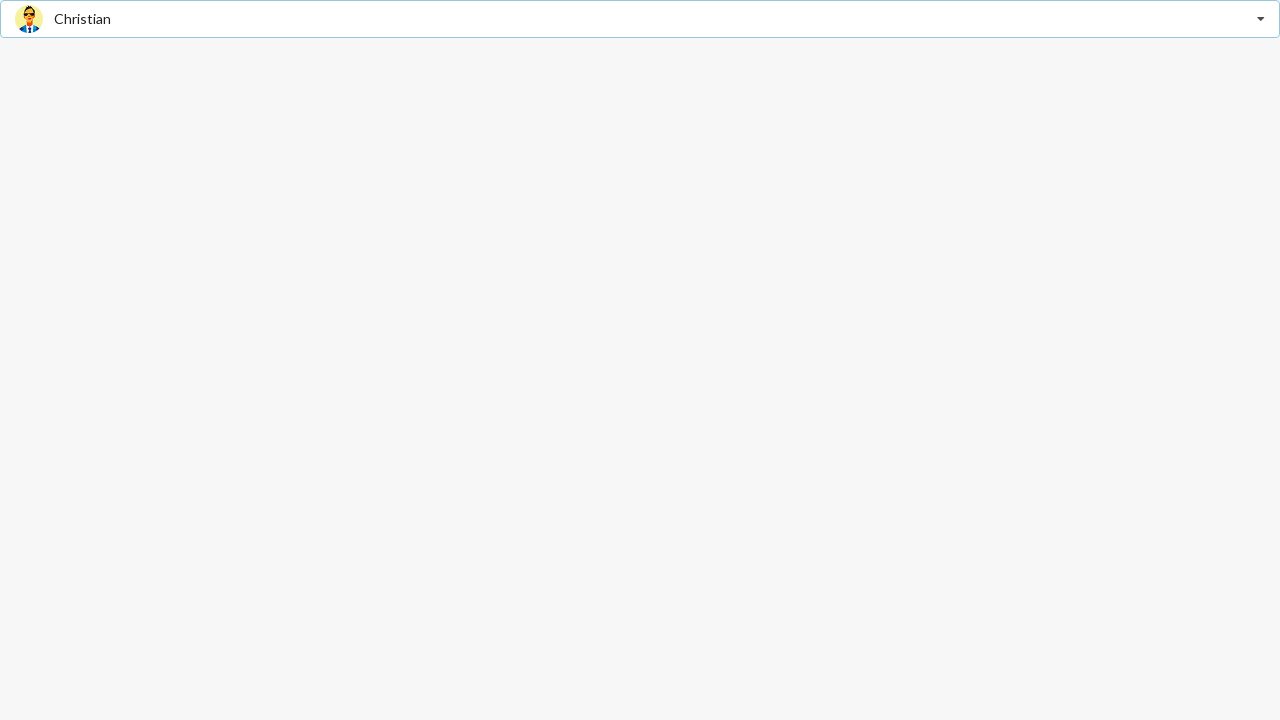

Clicked dropdown icon to open options again at (1261, 19) on i.dropdown.icon
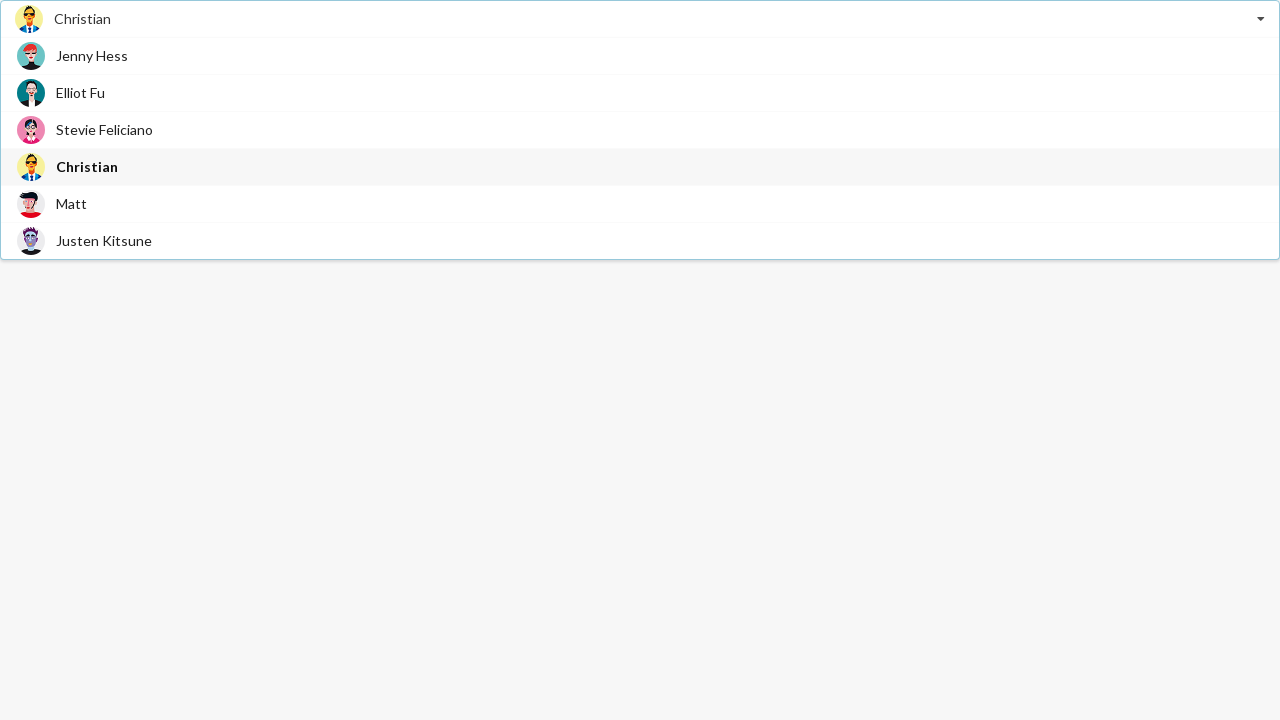

Dropdown menu loaded with options
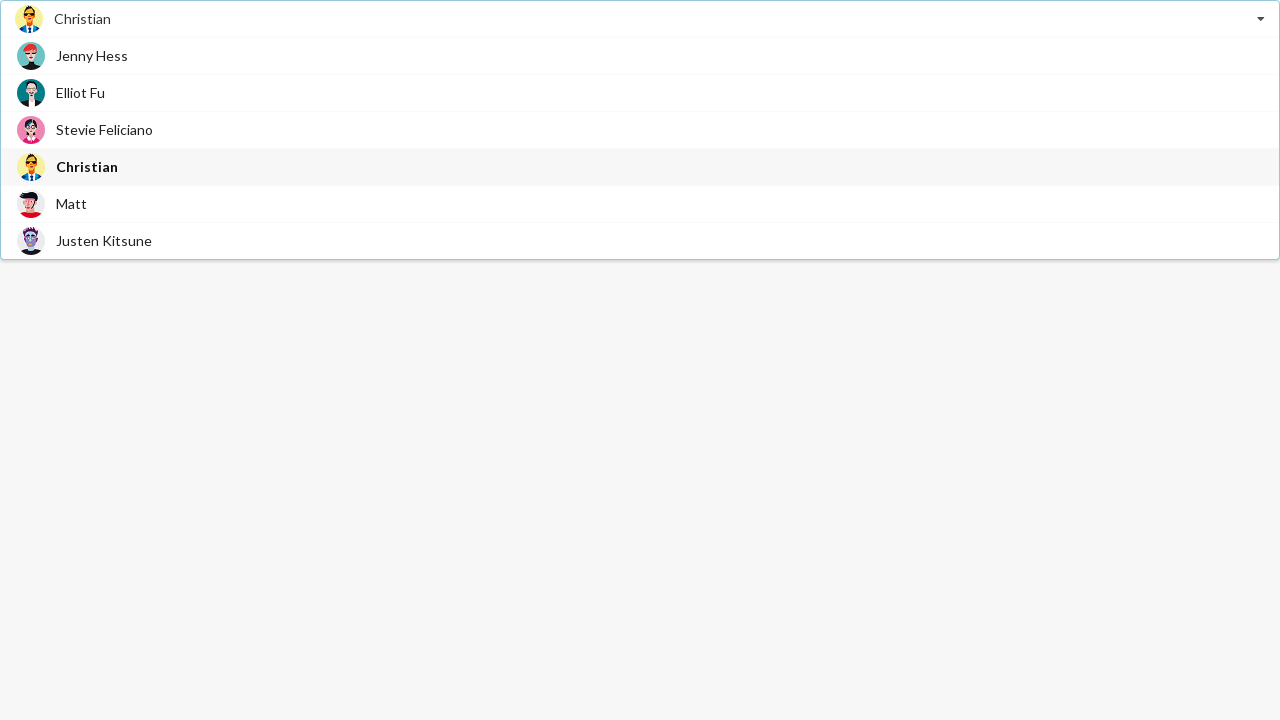

Selected 'Jenny Hess' from dropdown at (92, 56) on span.text:has-text('Jenny Hess')
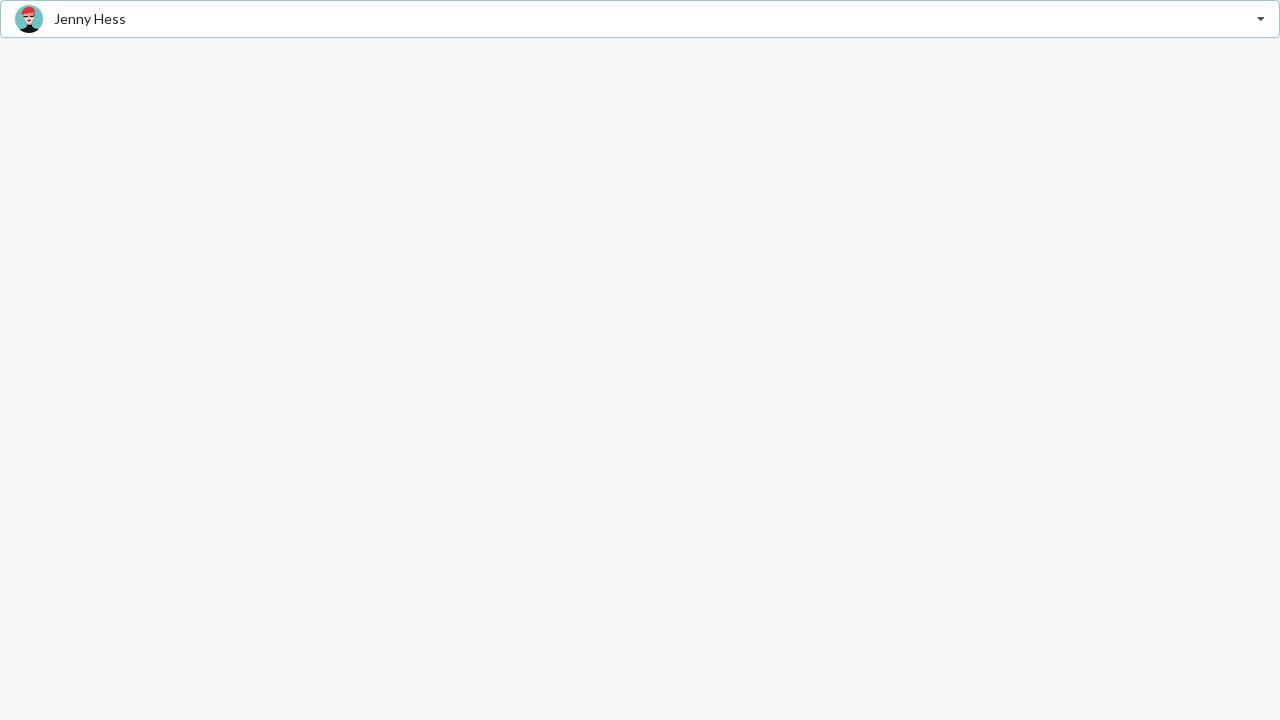

Verified 'Jenny Hess' is displayed as selected option
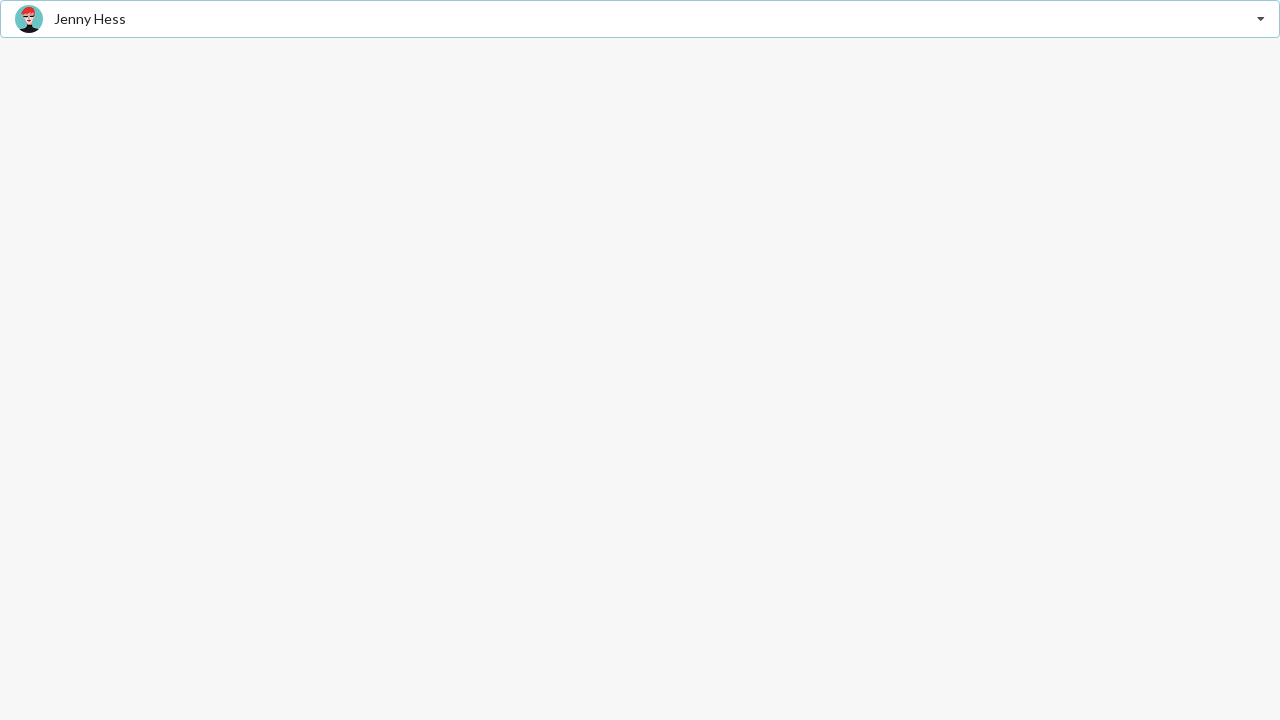

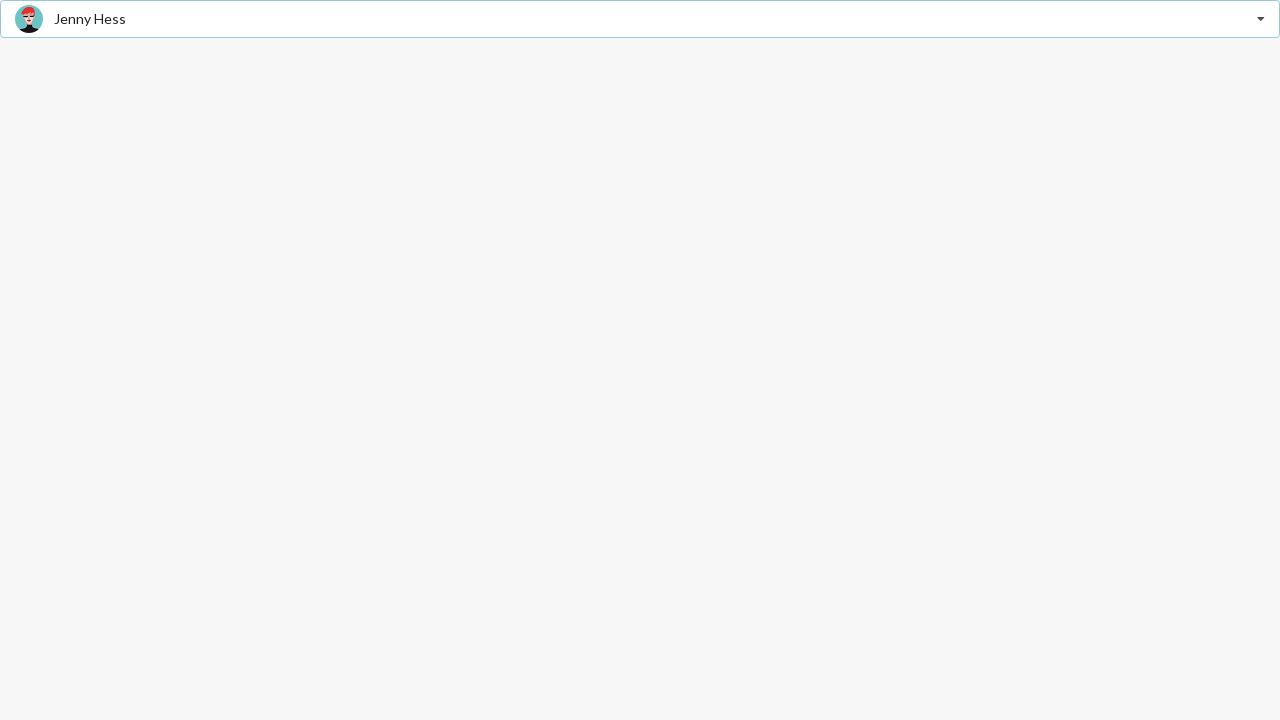